Closes an entry advertisement modal popup

Starting URL: http://the-internet.herokuapp.com/entry_ad

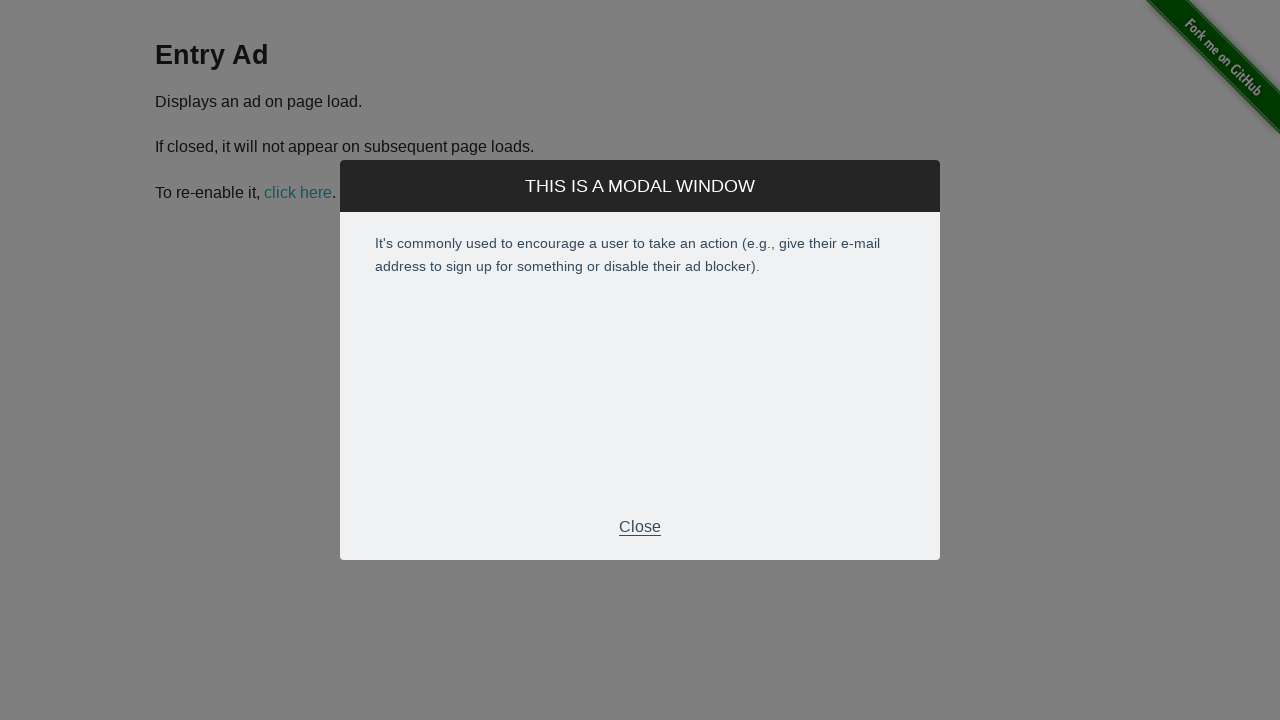

Navigated to entry advertisement page
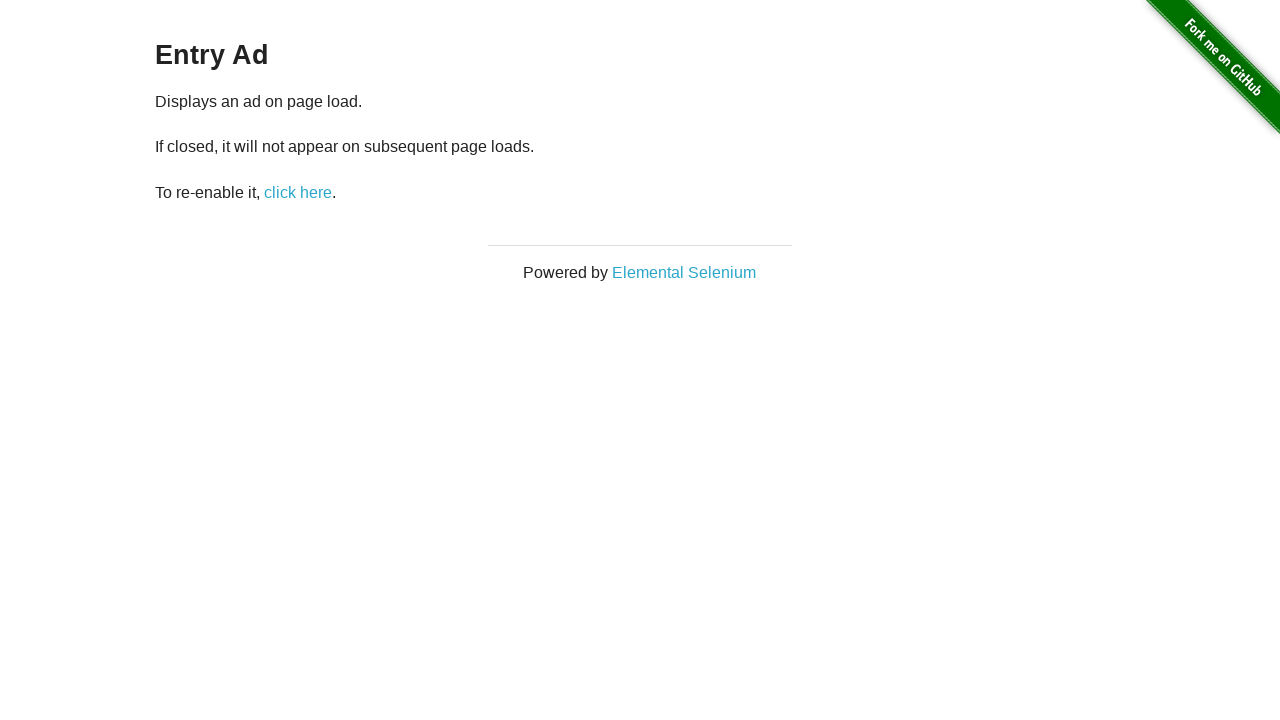

Waited for modal to appear
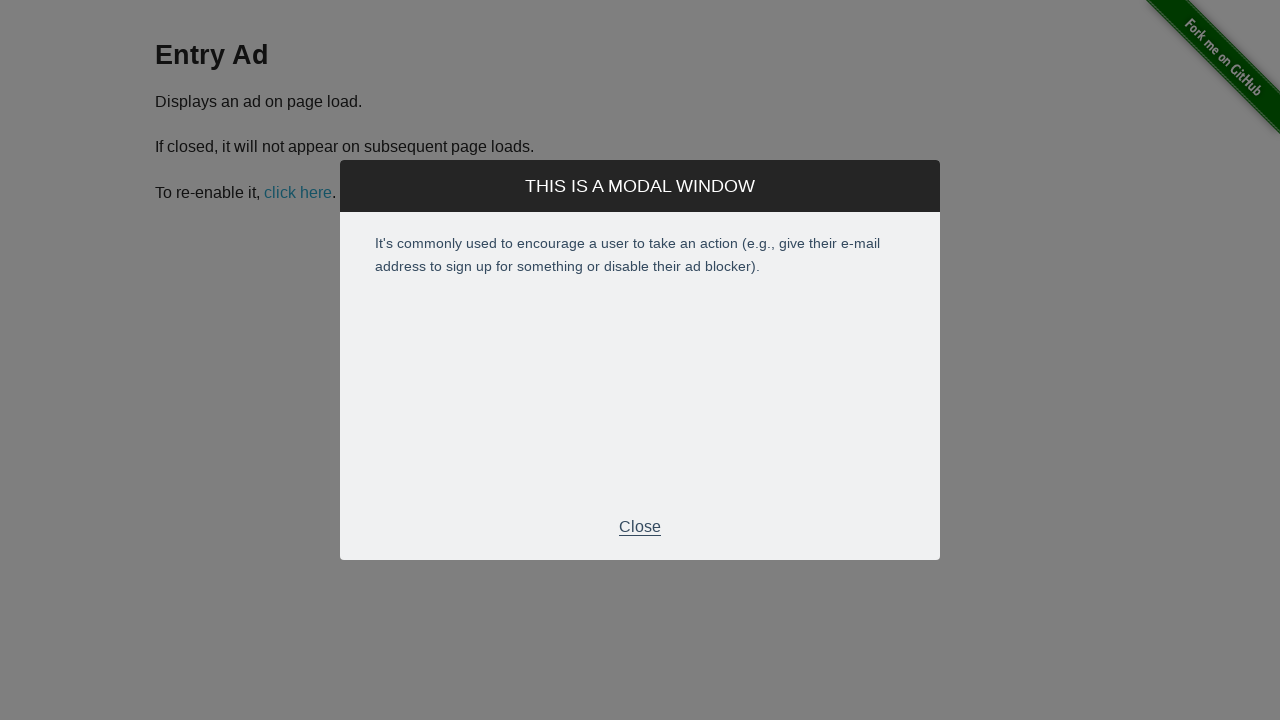

Clicked Close button to dismiss entry advertisement modal at (640, 527) on xpath=//p[text()='Close']
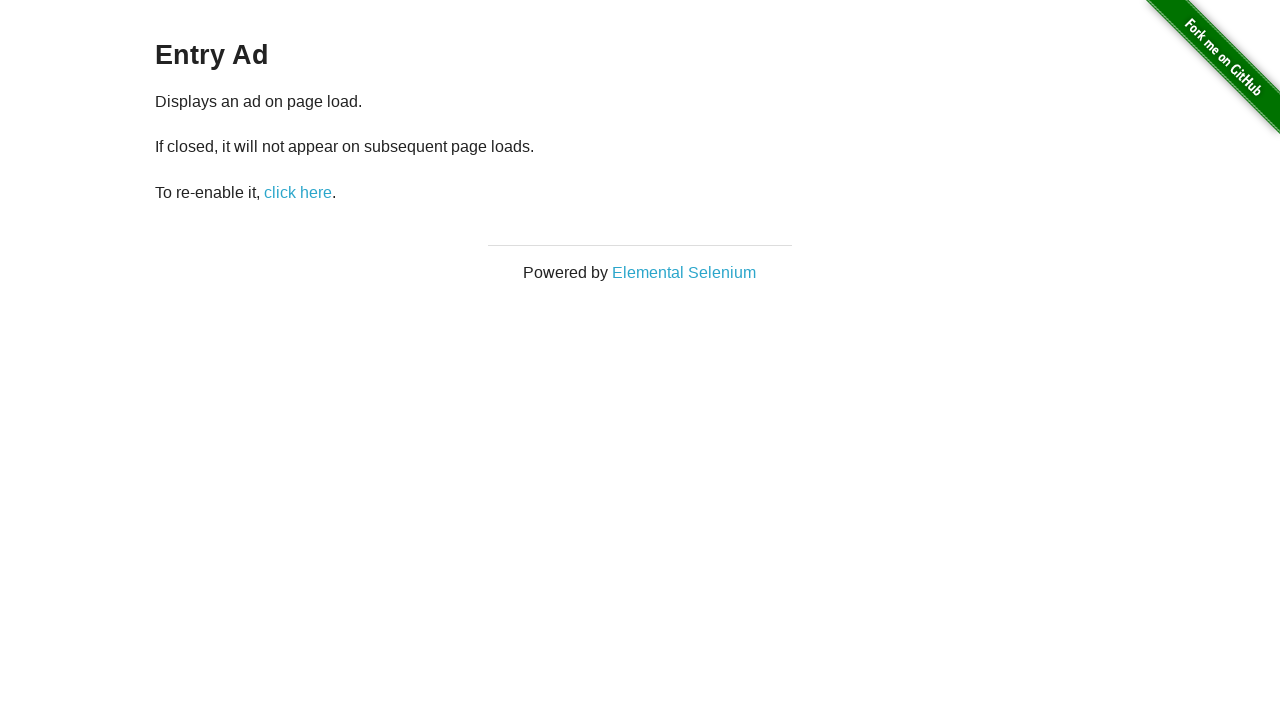

Verified main content is accessible after modal closed
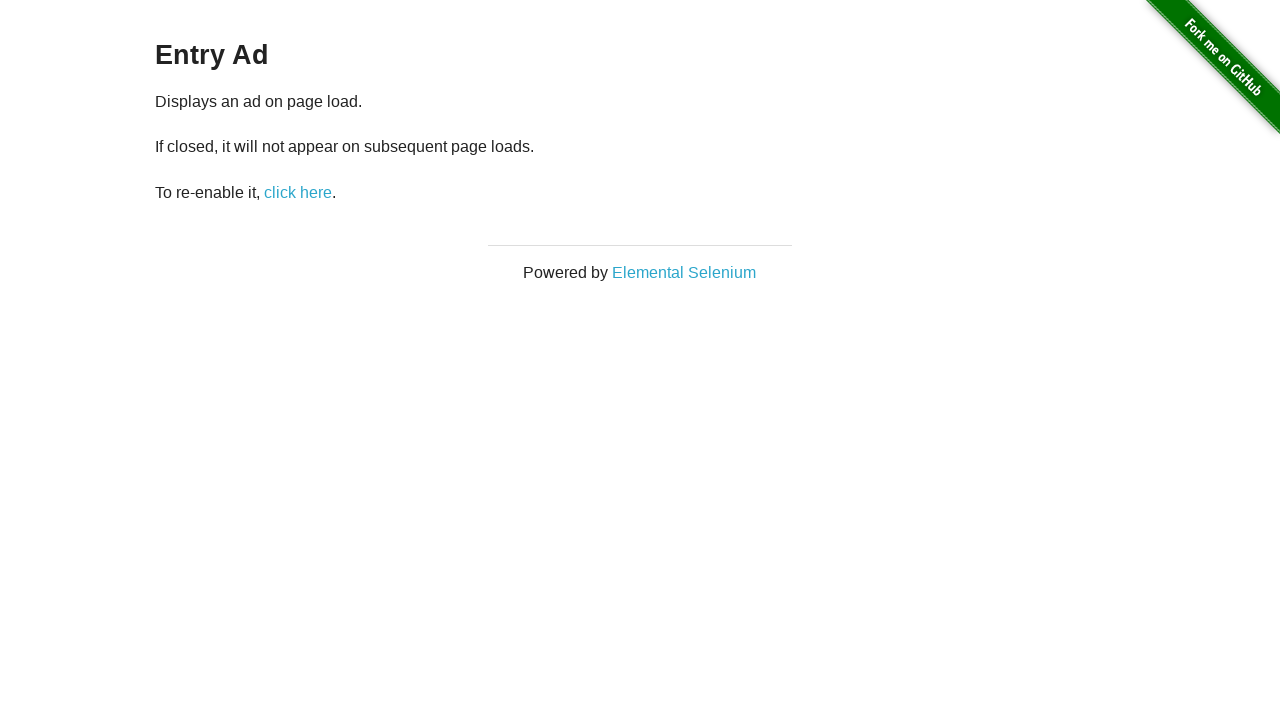

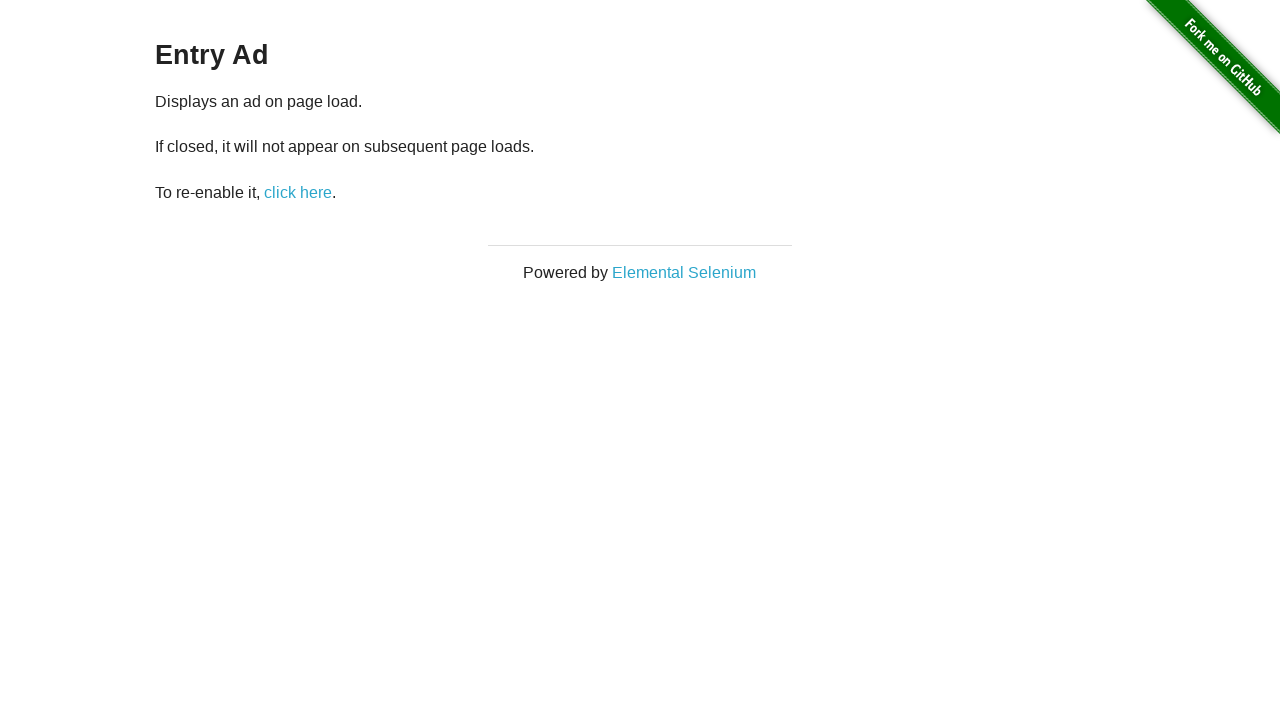